Tests radio button selection functionality by finding radio buttons by name and clicking the one with a specific value

Starting URL: http://sahitest.com/demo/formTest.htm

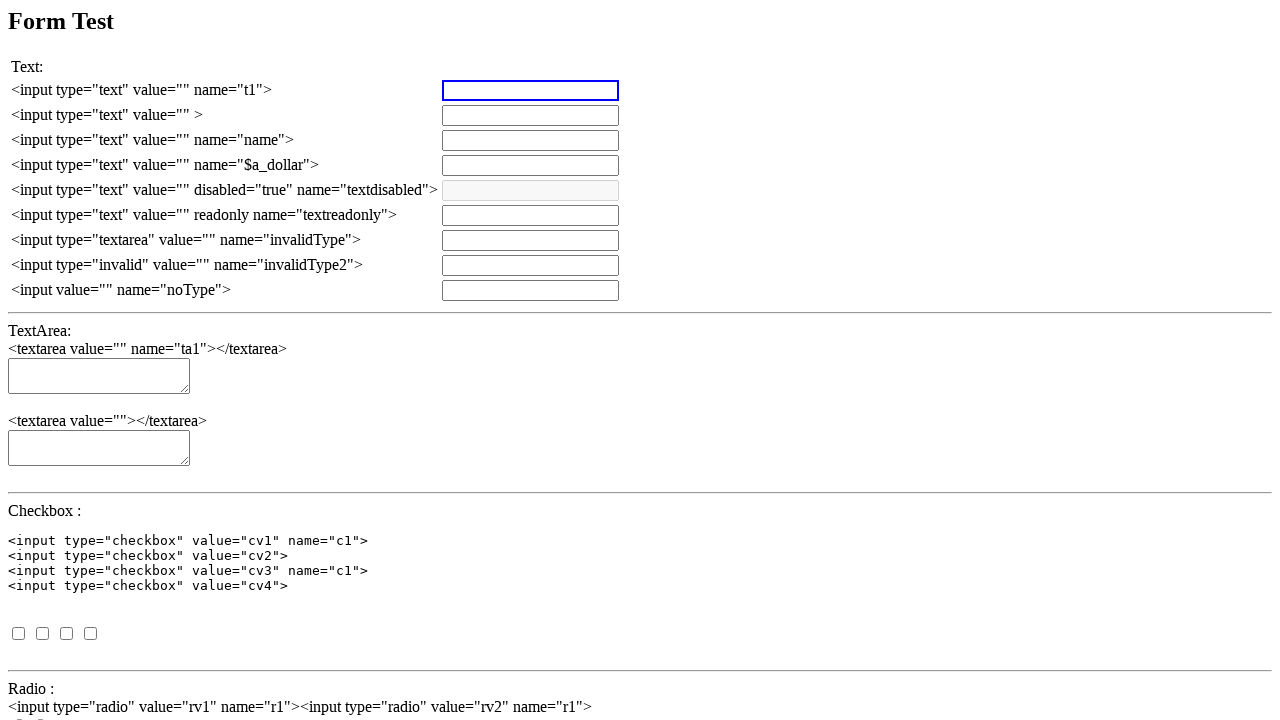

Navigated to form test page
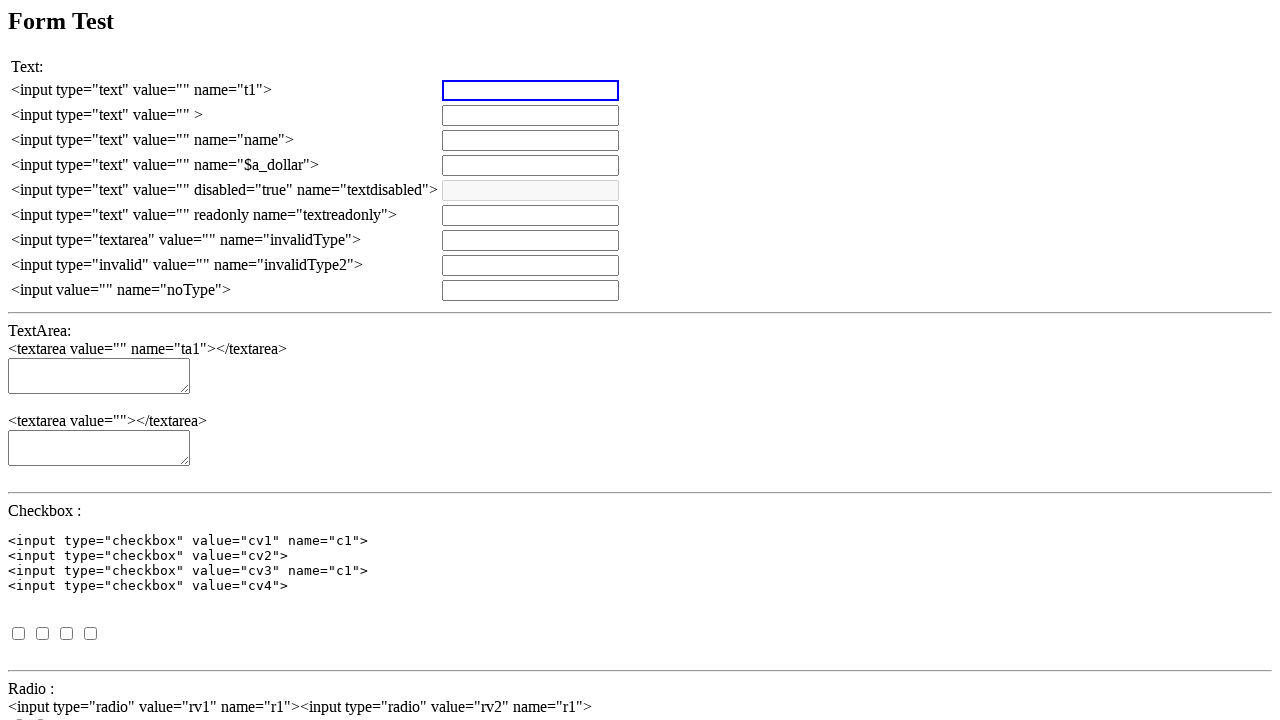

Clicked radio button with name 'r1' and value 'rv2' at (40, 714) on input[name='r1'][value='rv2']
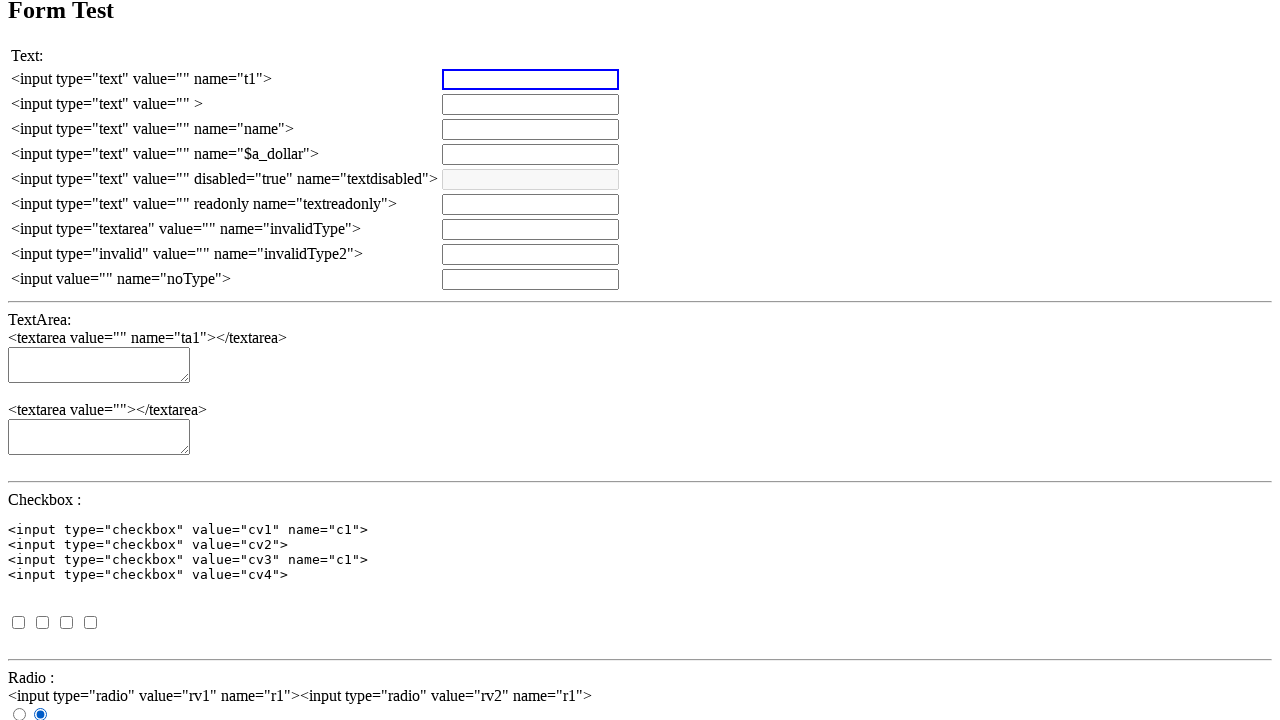

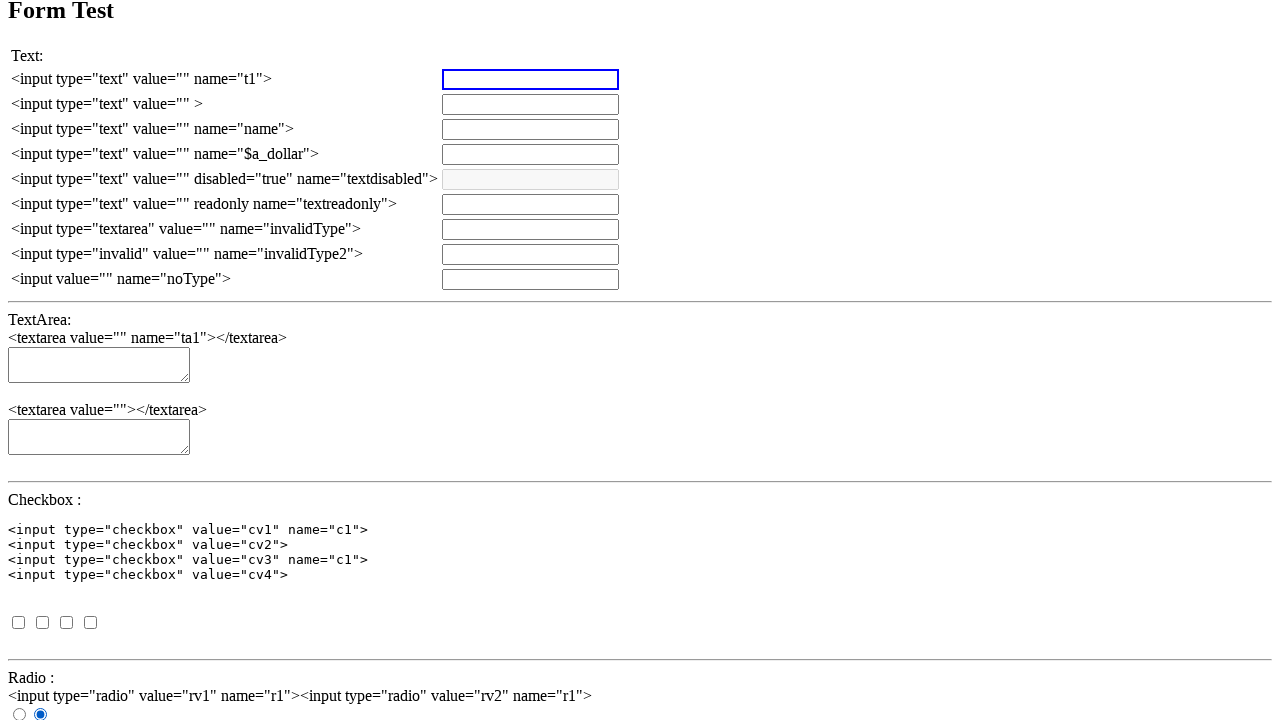